Navigates to UCLA course catalog for a department, paginates through course listings, clicks on a course to view details, and verifies course information is displayed.

Starting URL: https://catalog.registrar.ucla.edu/browse/Subject%20Areas/MATH

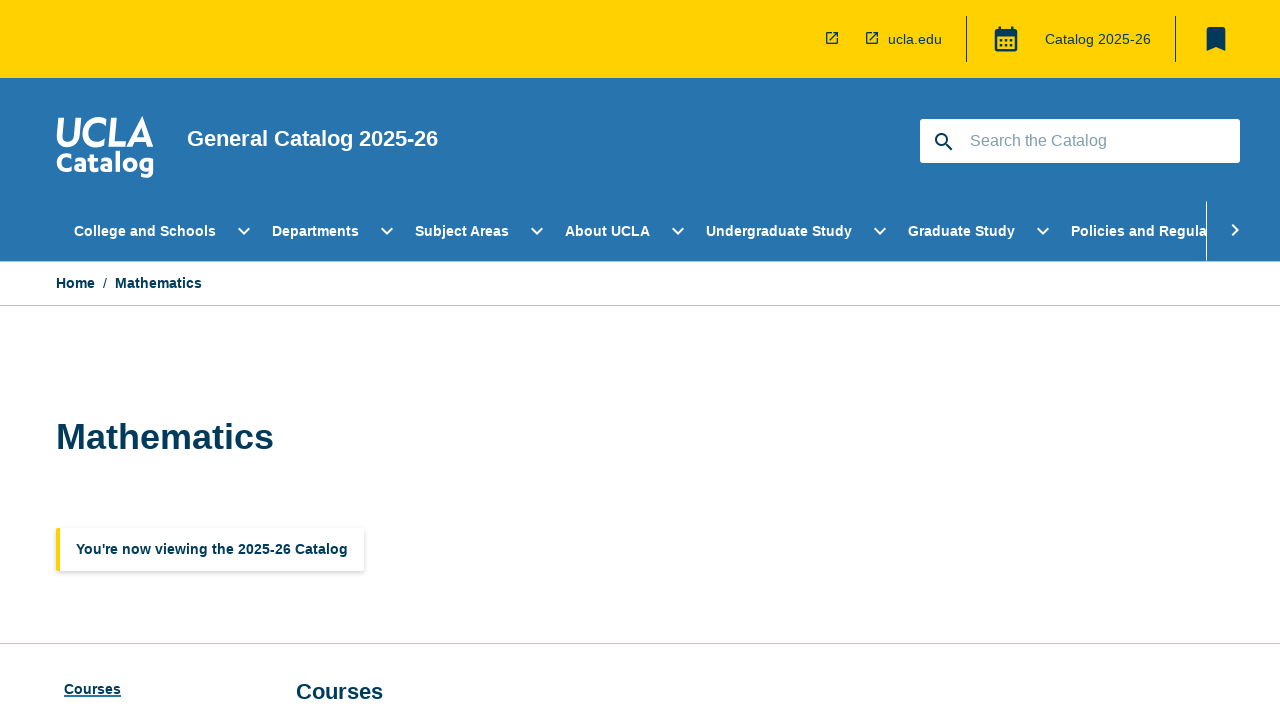

Waited for course listings to load
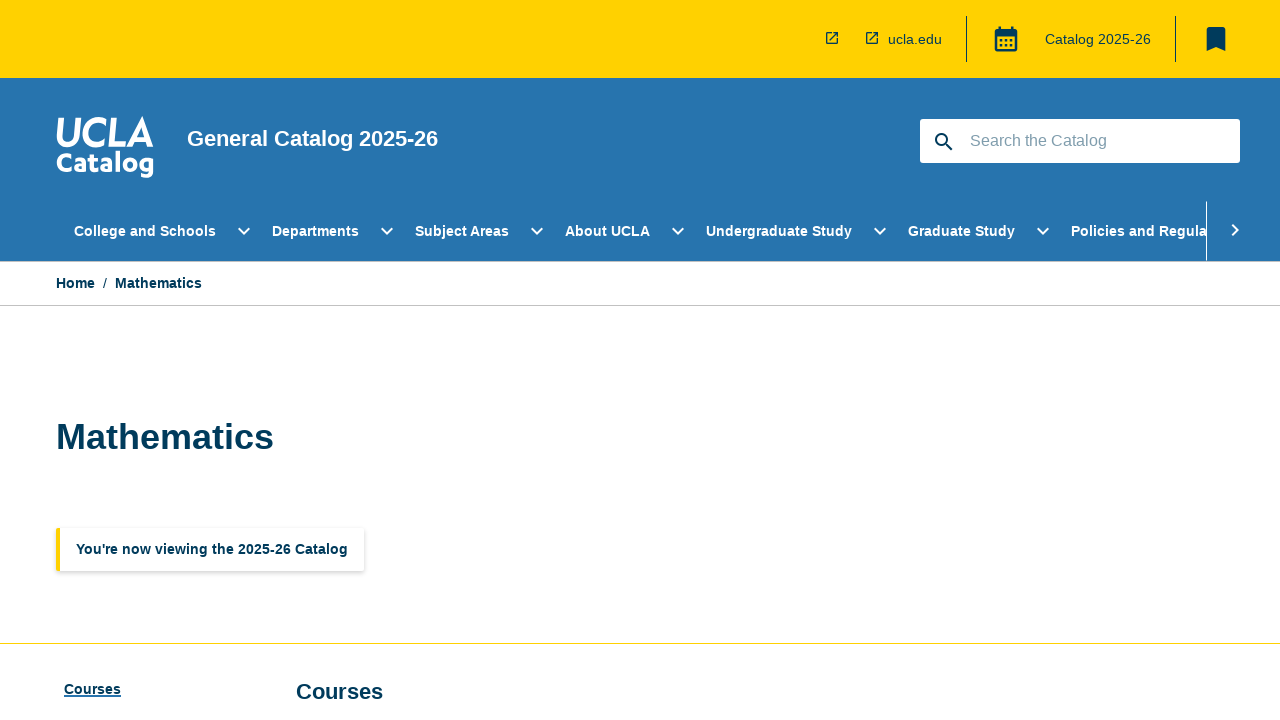

Located first course link
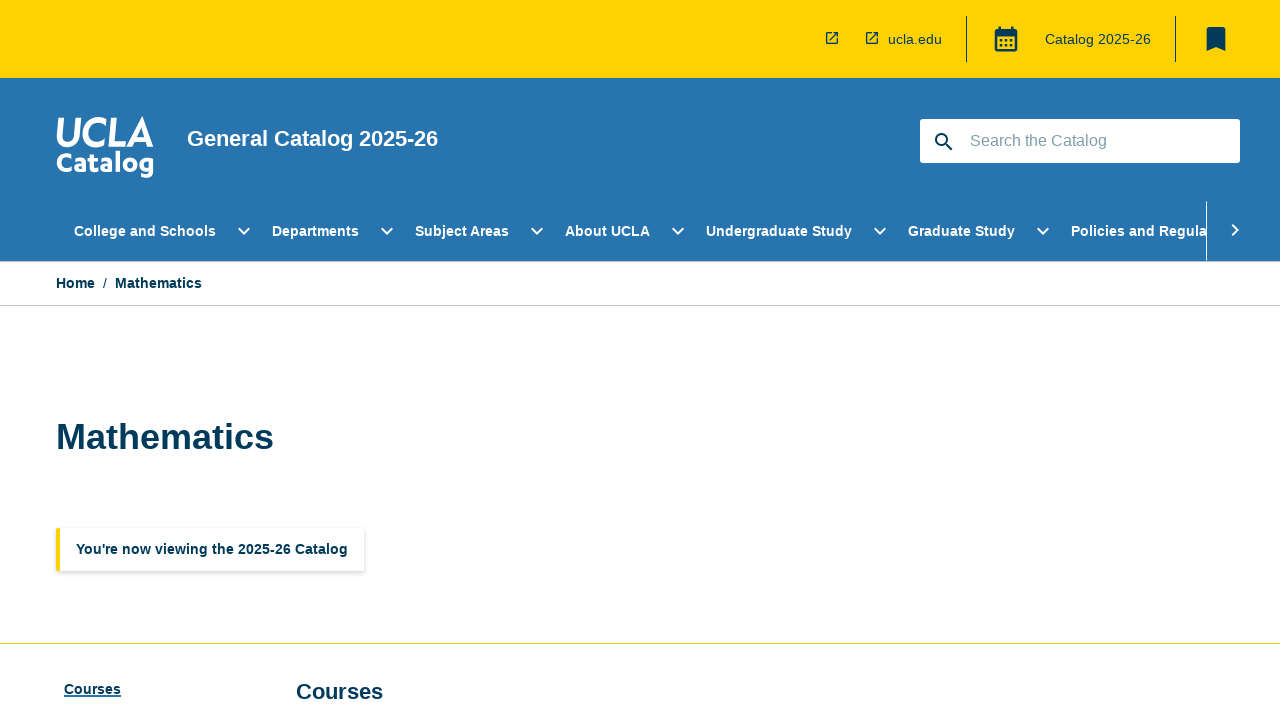

Clicked on first course link
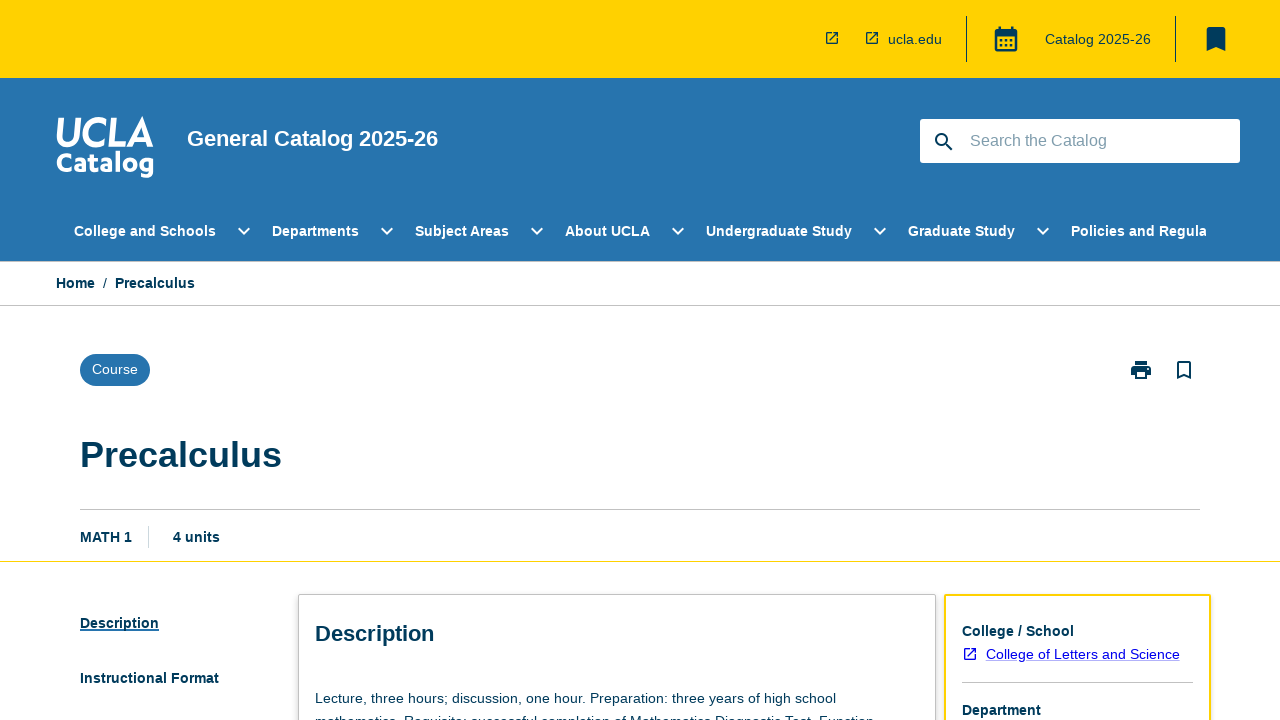

Waited for course title (h2) to load on detail page
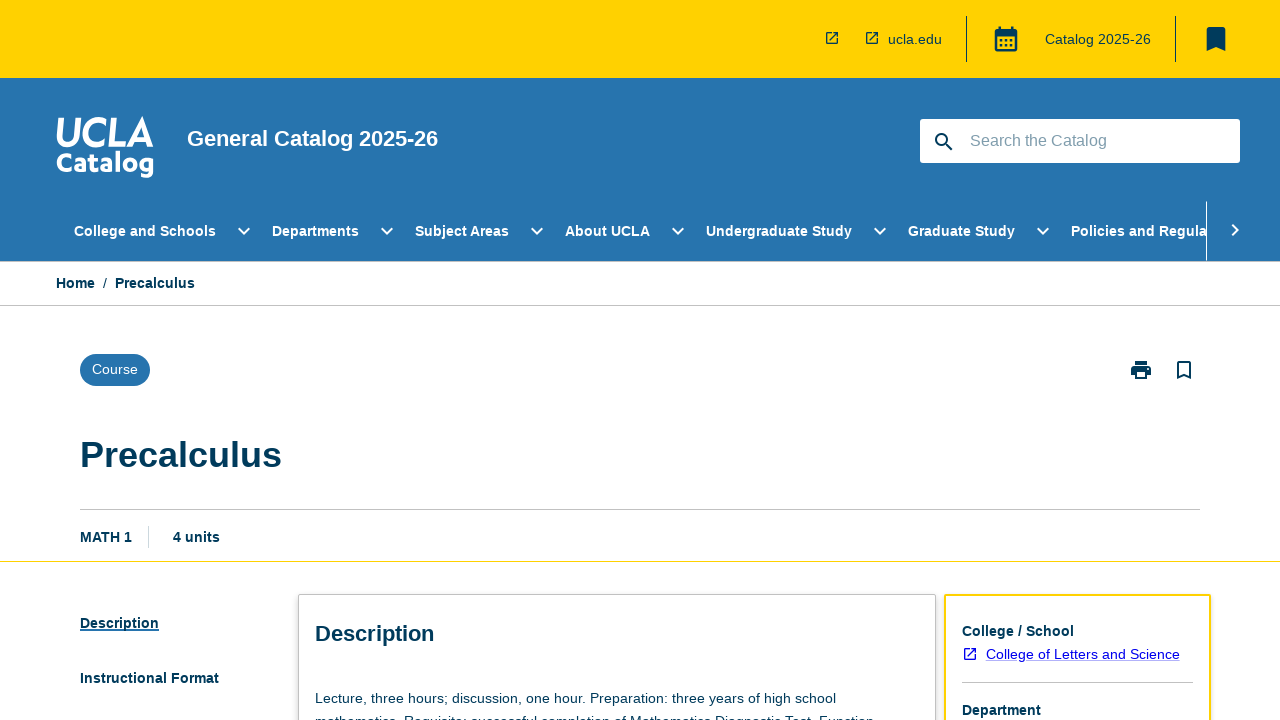

Waited for course code (h5) to load on detail page
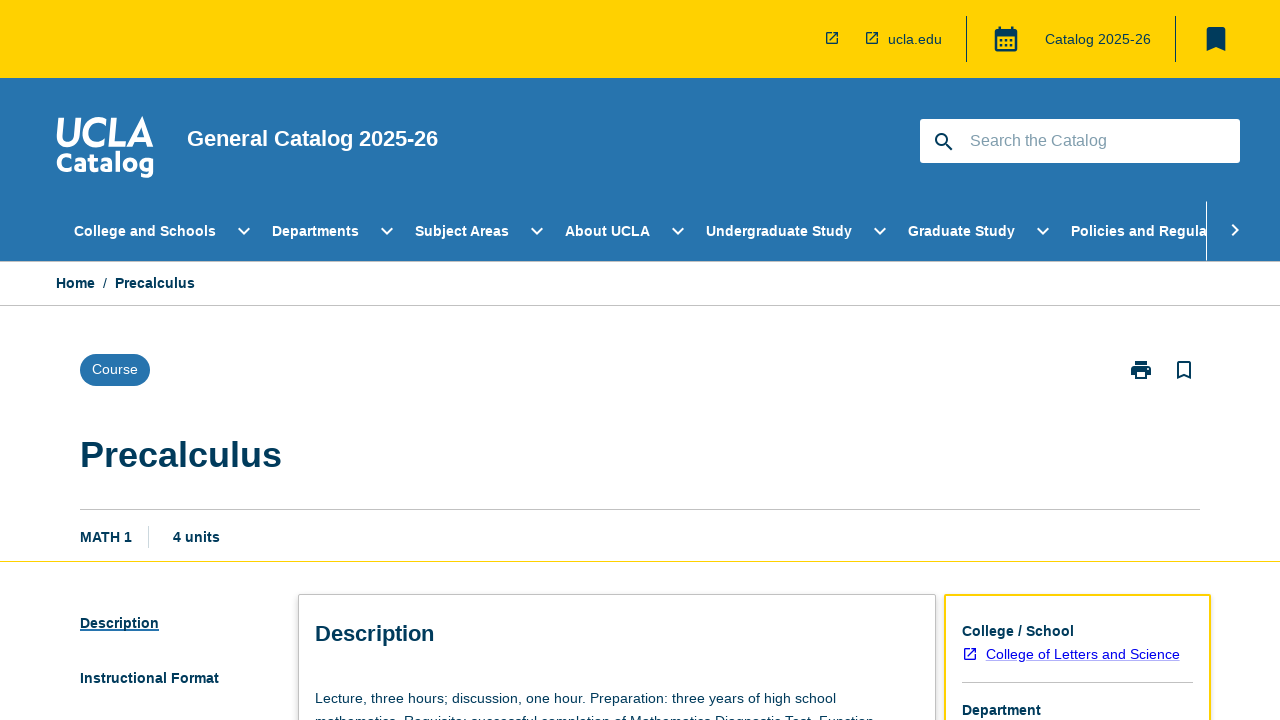

Navigated back to course listing page
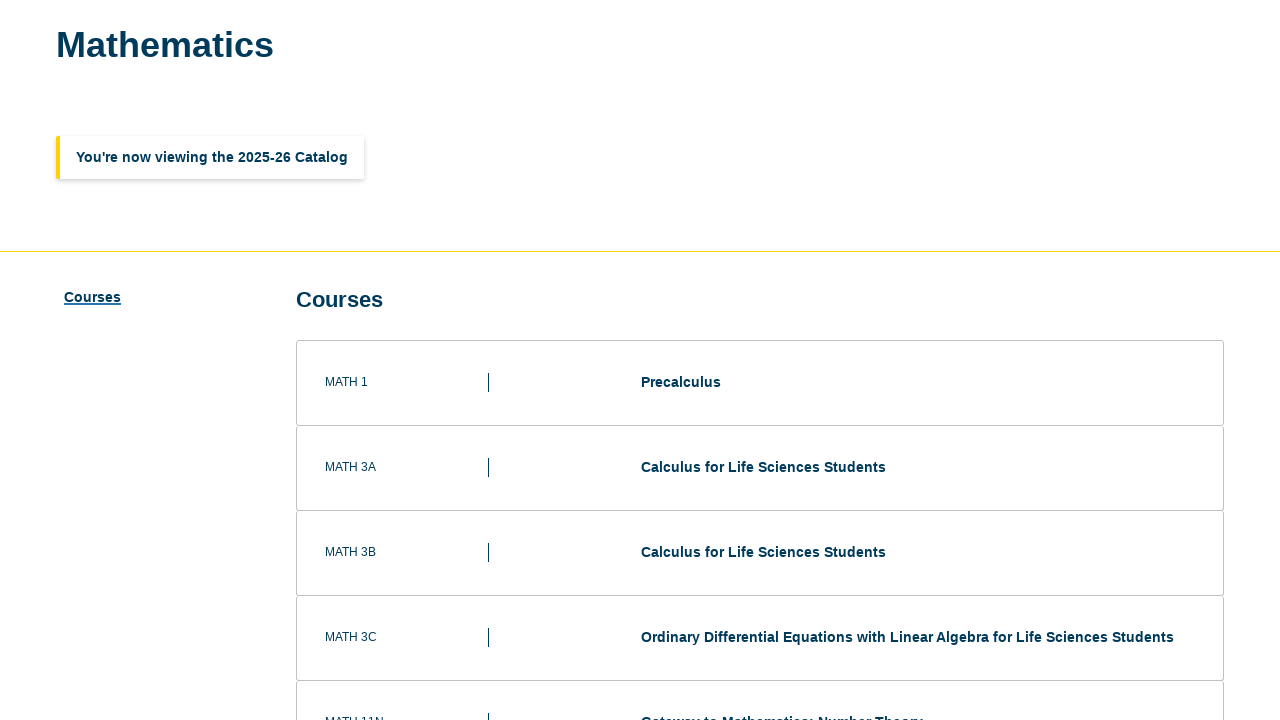

Waited for course listings to reload
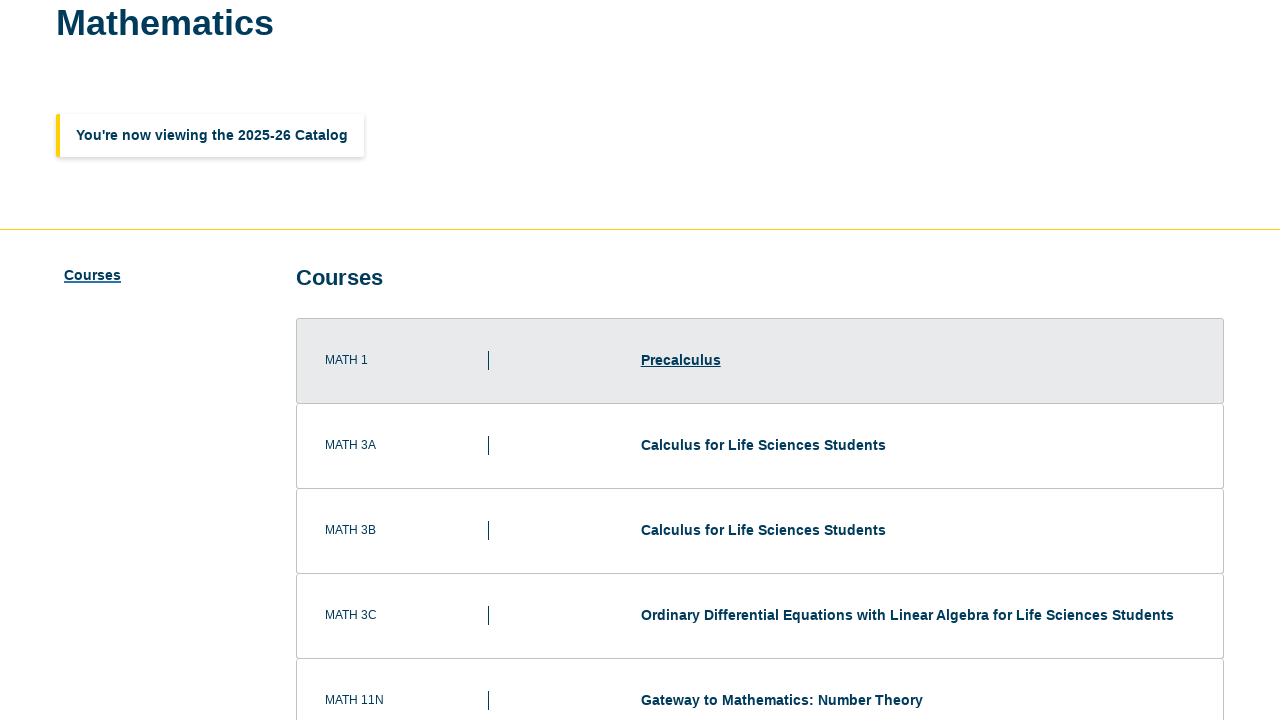

Located next page button
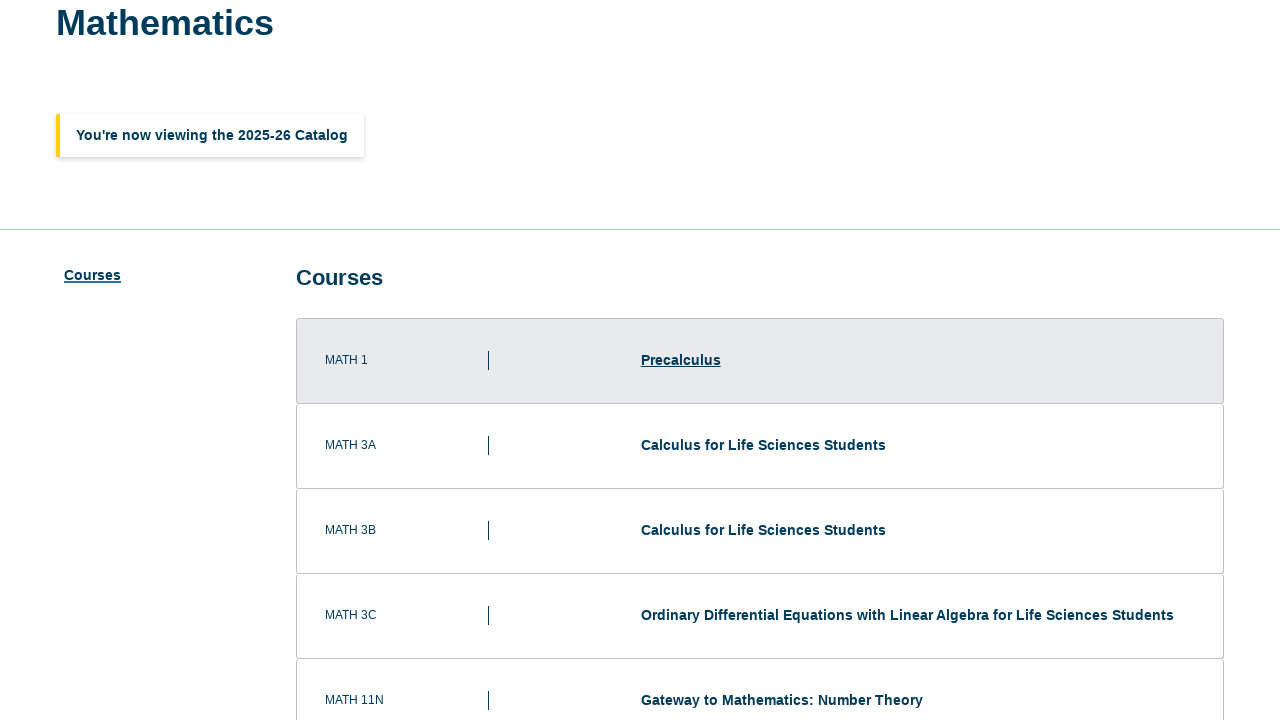

Clicked next page button
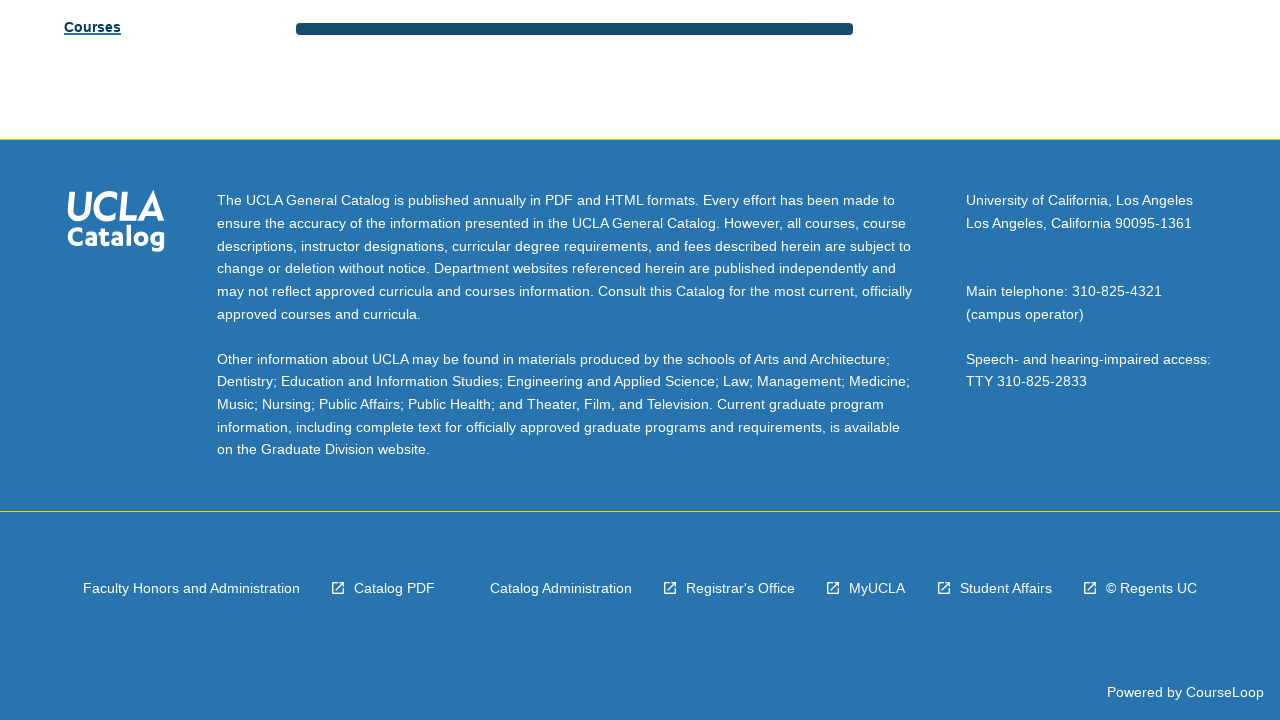

Waited for next page course listings to load
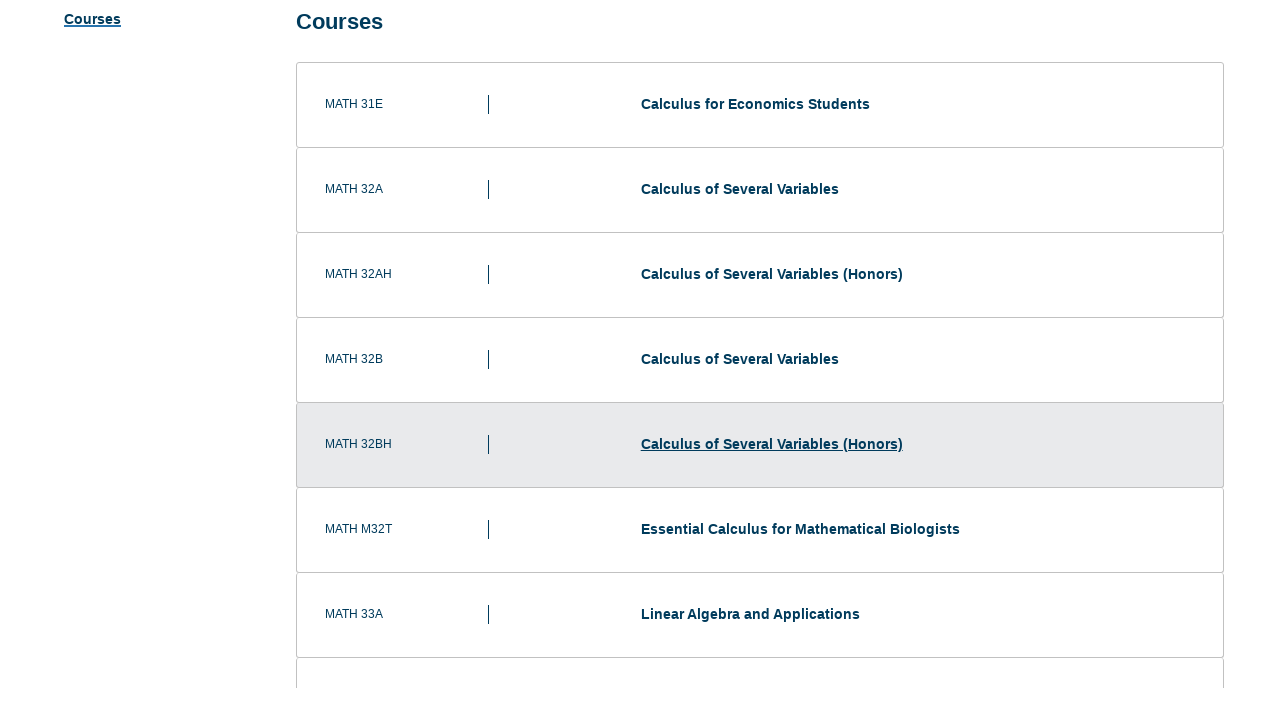

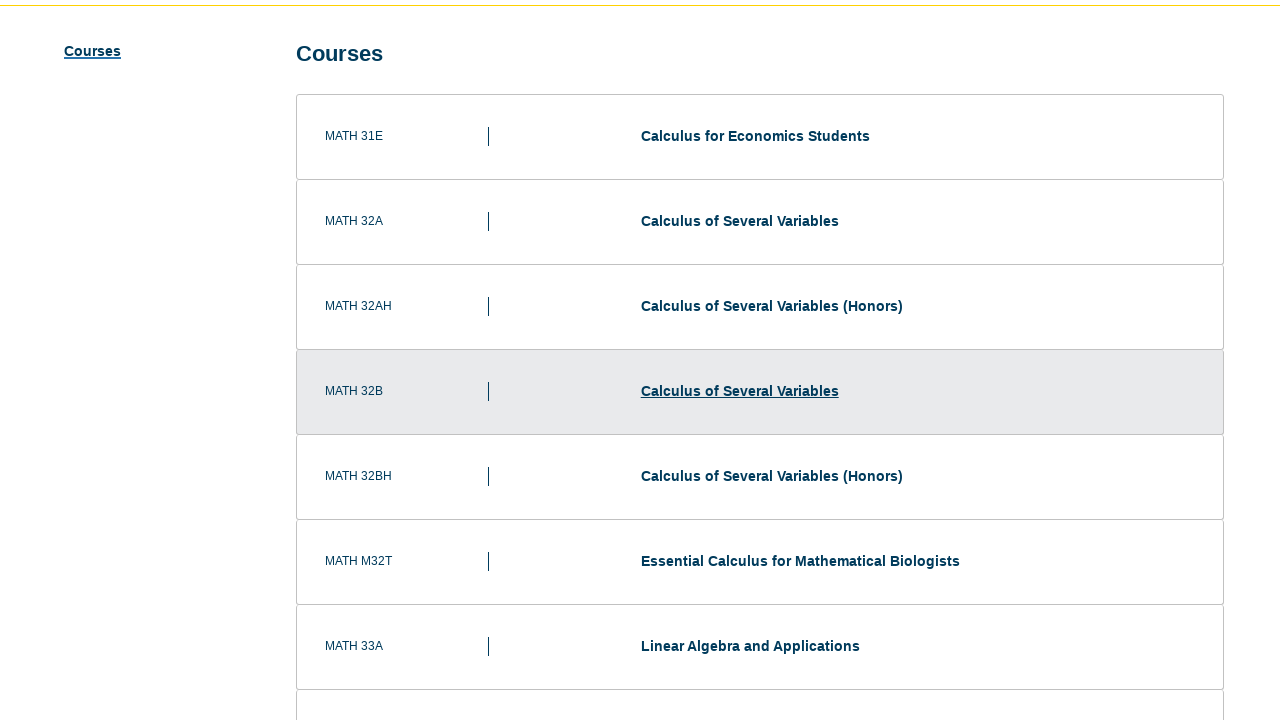